Tests dynamic controls by clicking a button to enable an input field and then entering text

Starting URL: https://the-internet.herokuapp.com/dynamic_controls

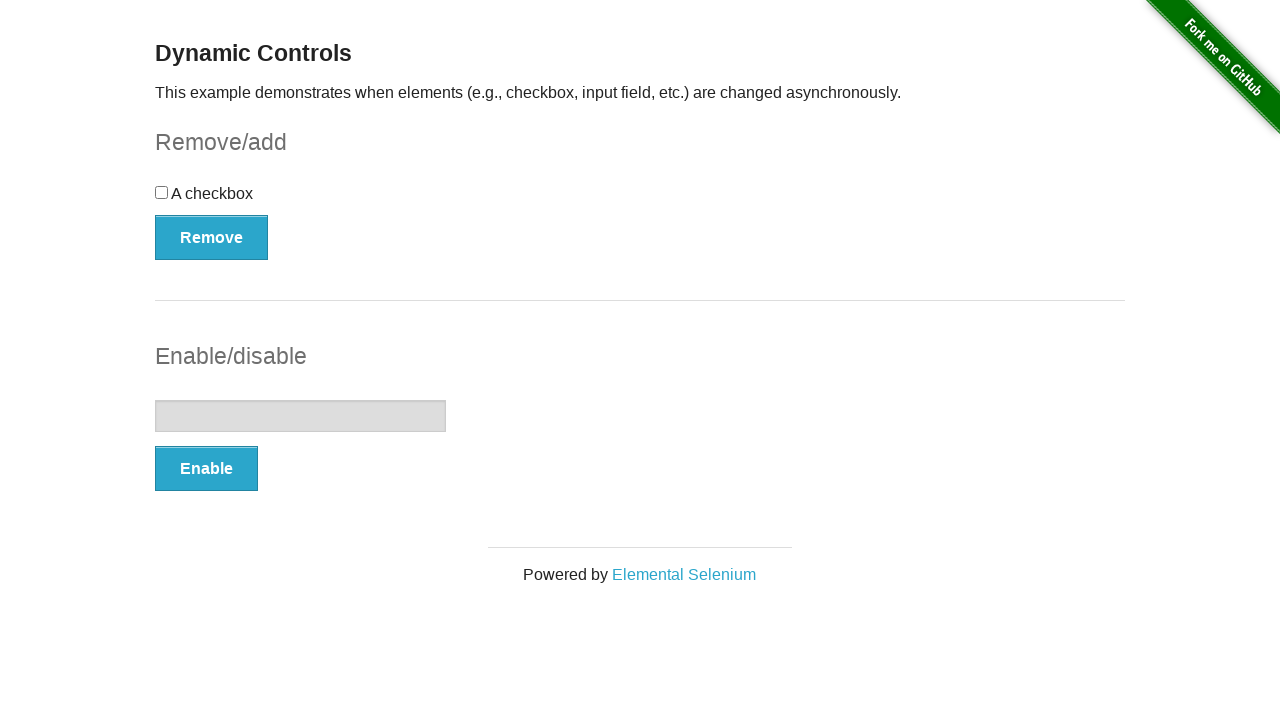

Clicked the Enable button to enable the input field at (206, 469) on (//button[@type='button'])[2]
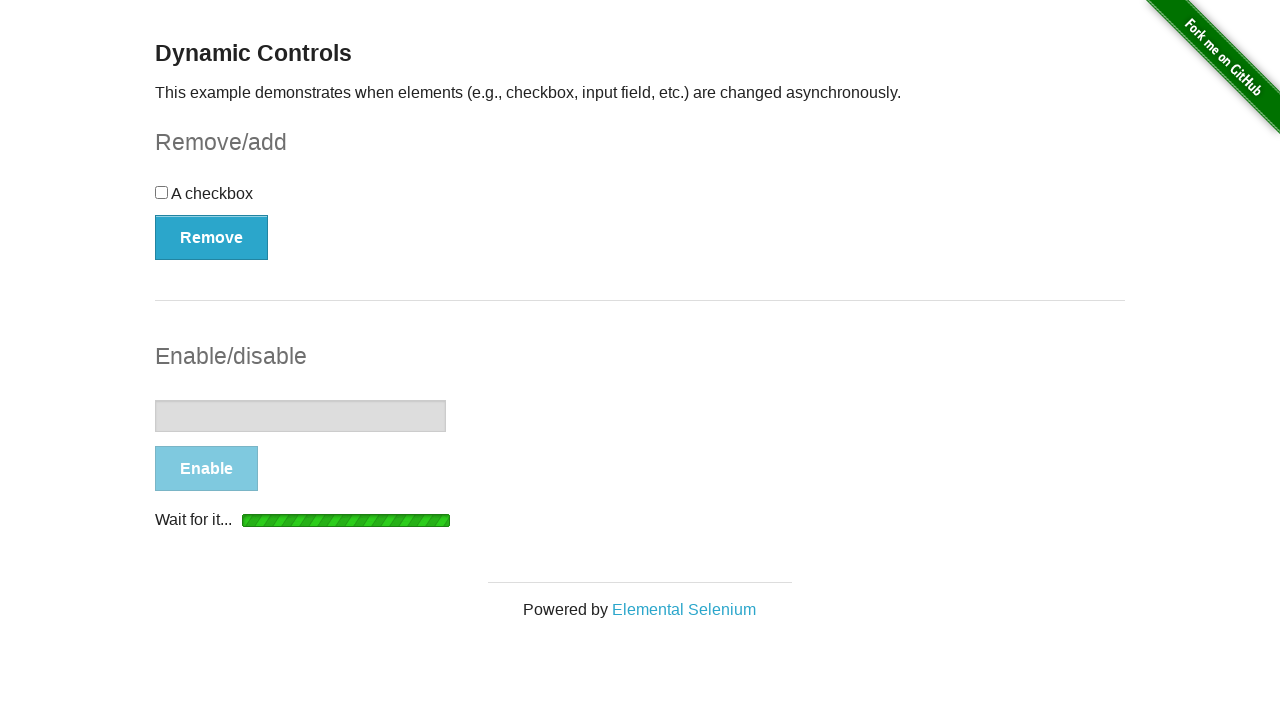

Input field appeared in the DOM
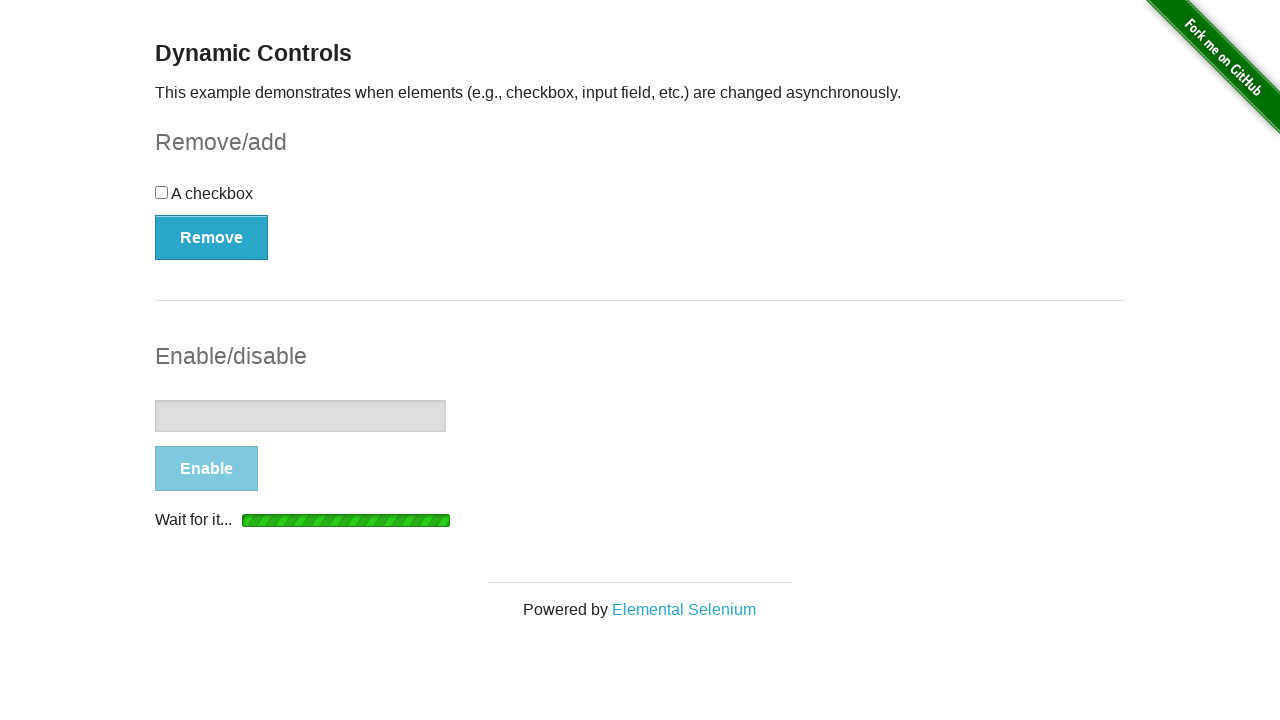

Input field became enabled and ready for interaction
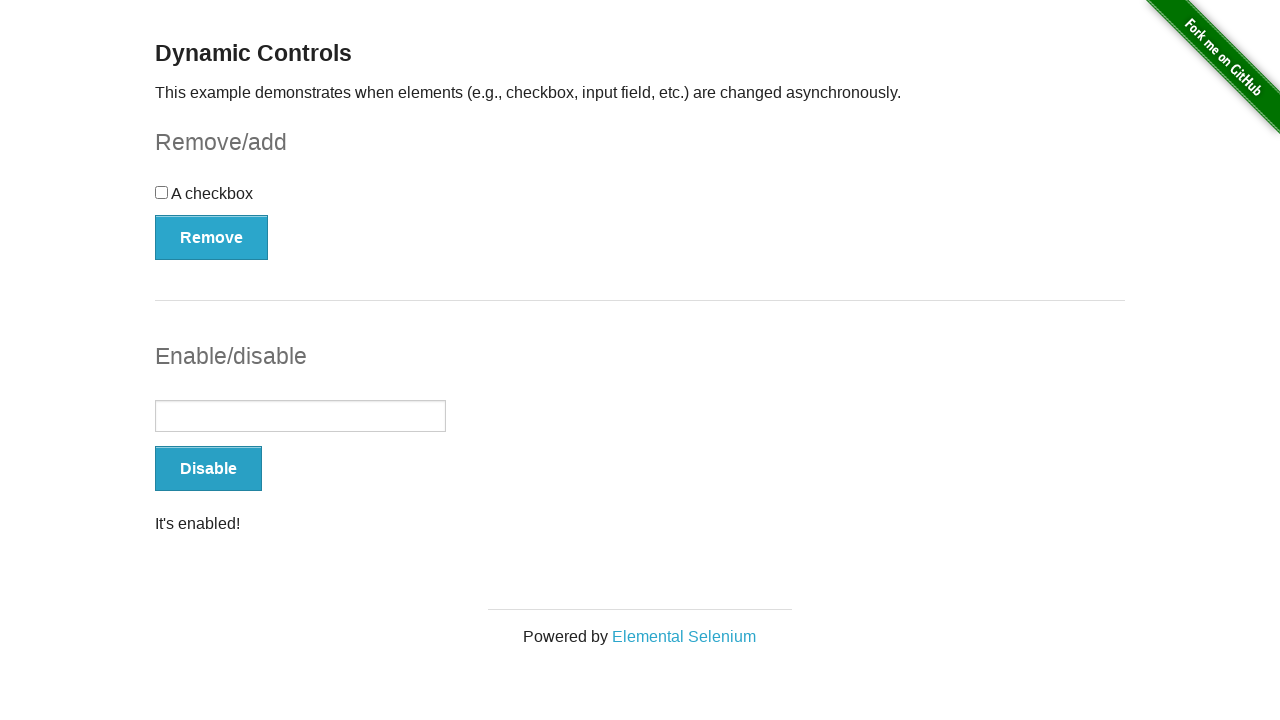

Entered text 'I am so tired today for working hard' into the input field on //input[@type='text']
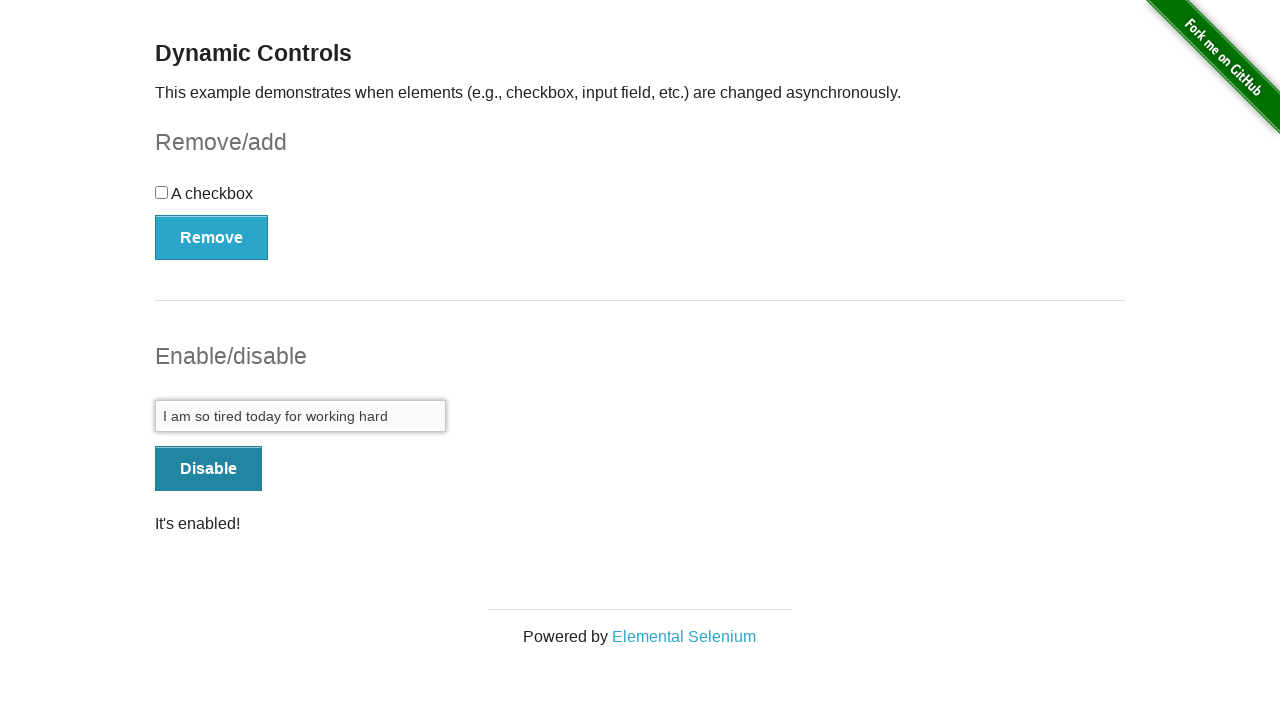

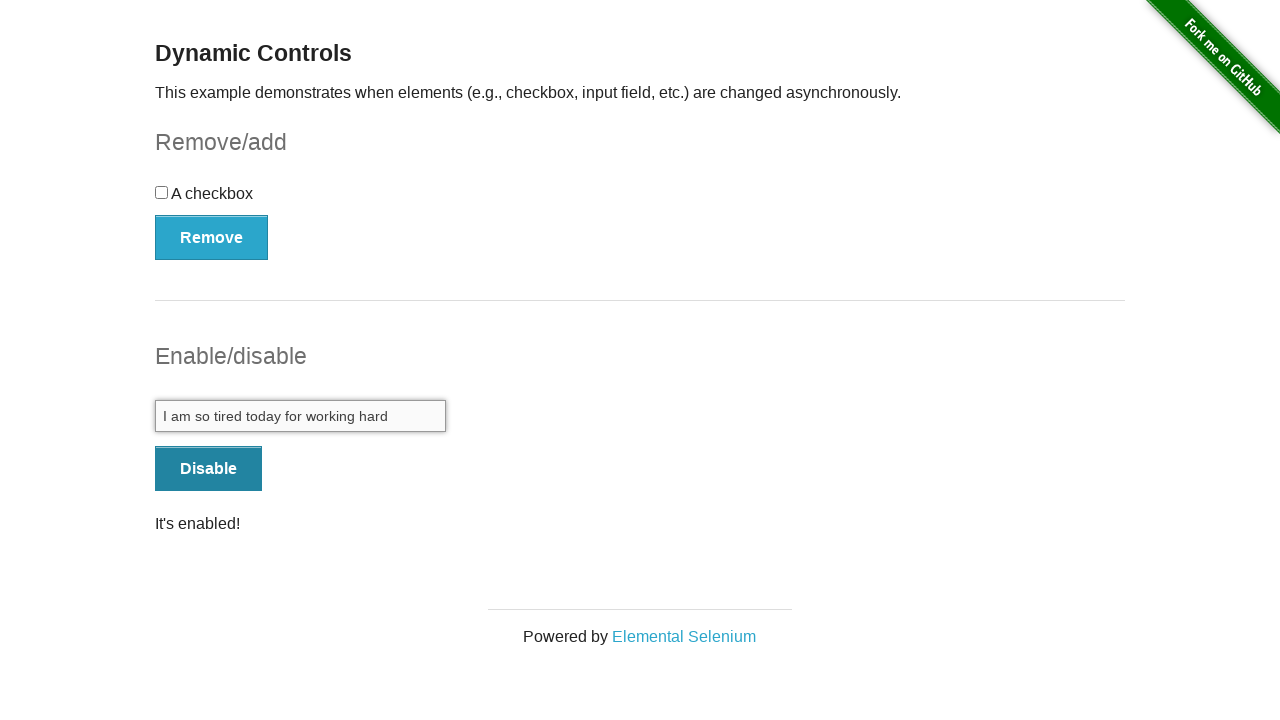